Navigates to the OrangeHRM login page and clicks on the "OrangeHRM, Inc" link (likely a footer copyright link) to demonstrate basic page interaction with waits.

Starting URL: https://opensource-demo.orangehrmlive.com/web/index.php/auth/login

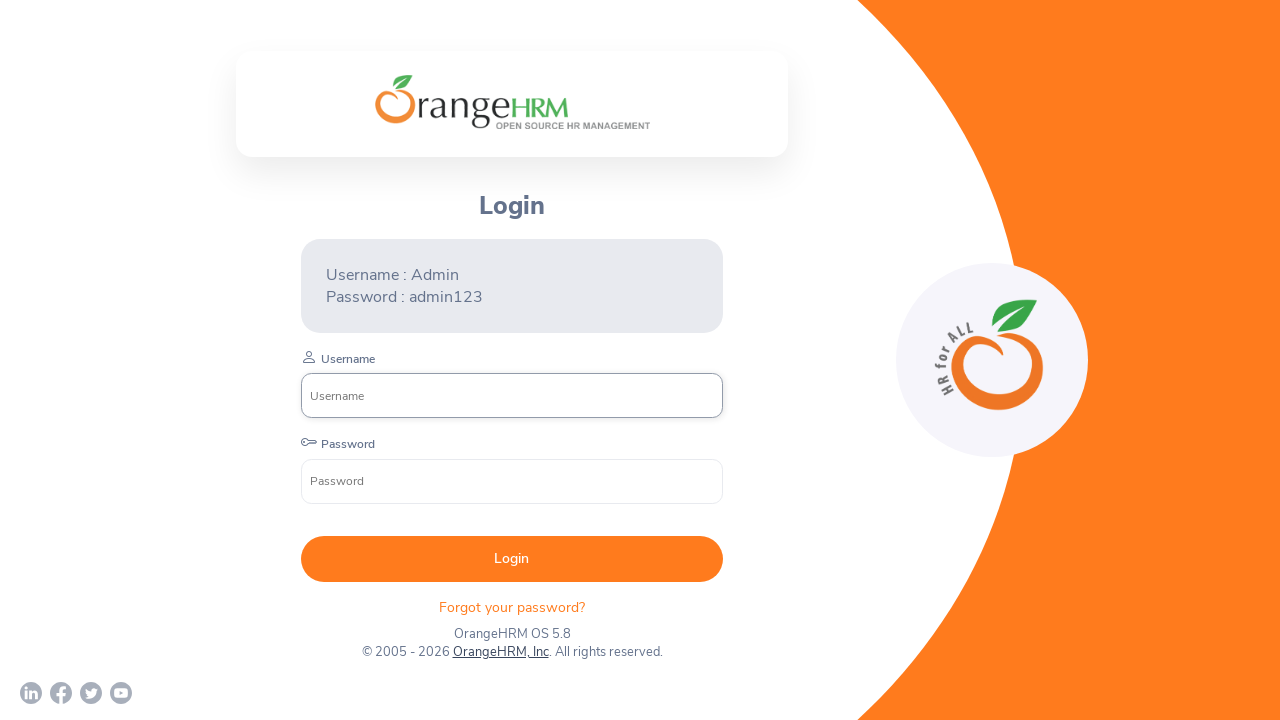

Waited 2 seconds for page to load
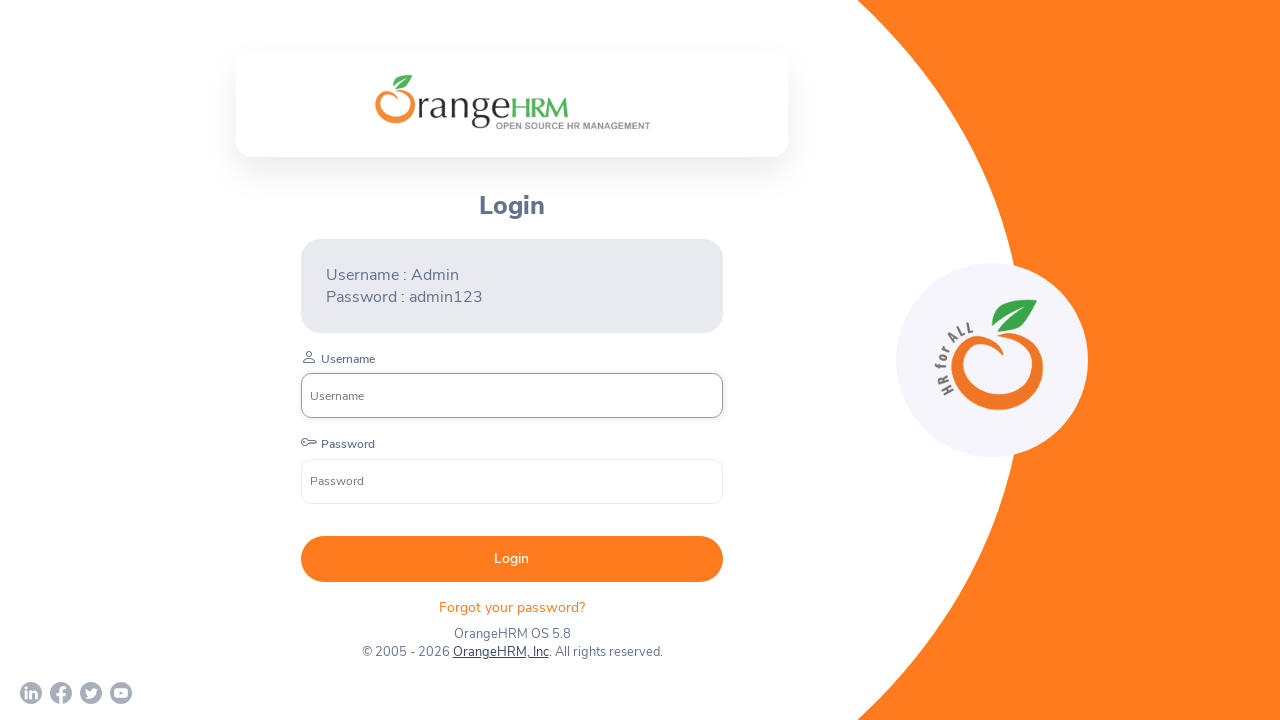

Clicked on the 'OrangeHRM, Inc' footer link at (500, 652) on text=OrangeHRM, Inc
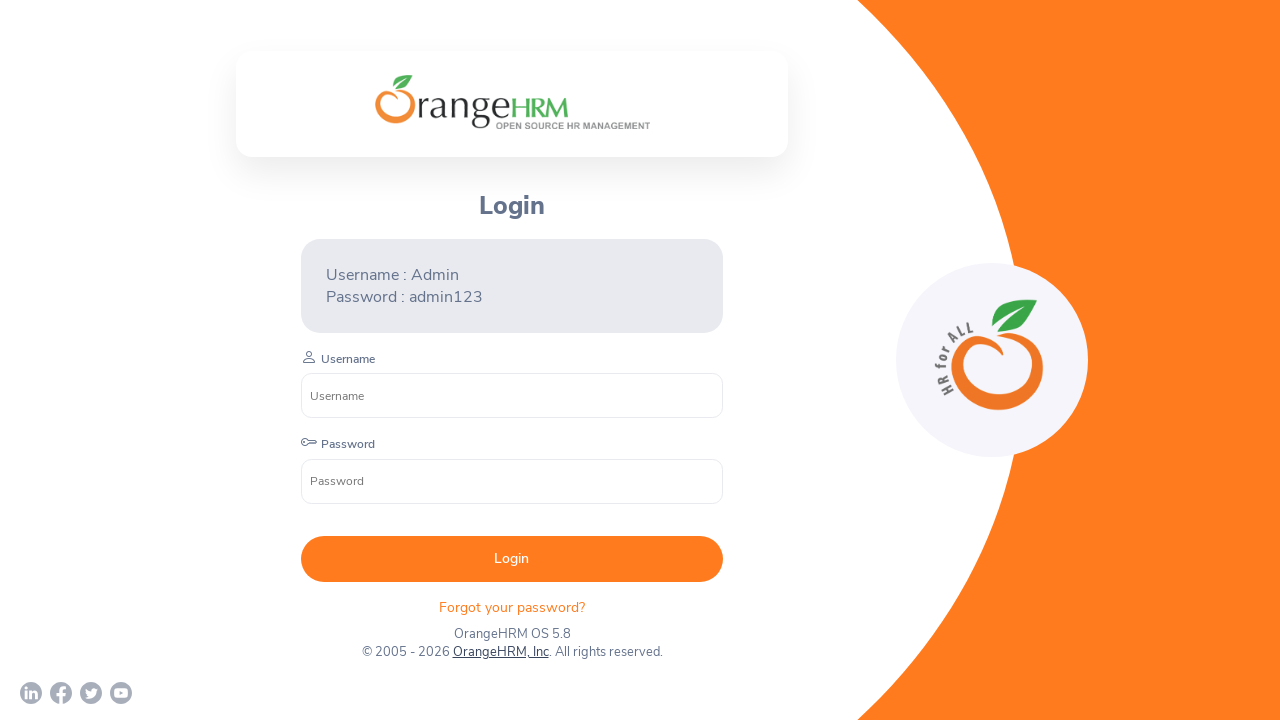

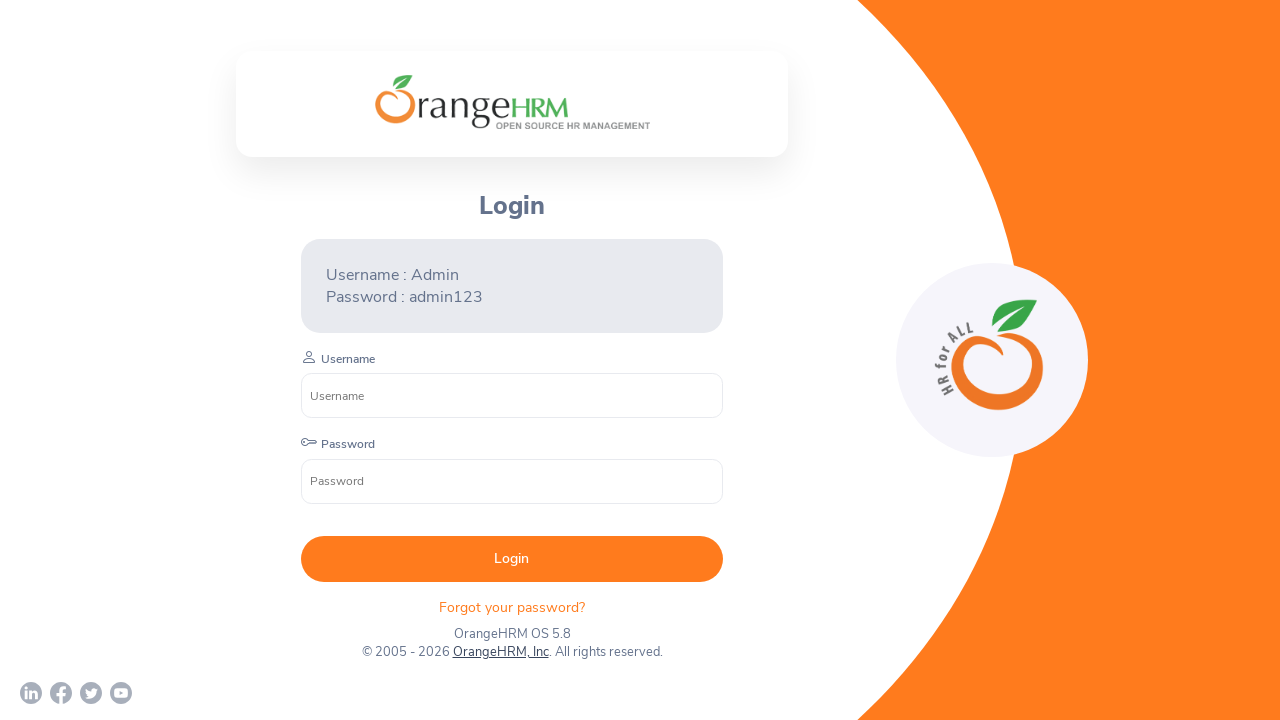